Tests a slow calculator by performing addition (5 + 5) and waiting for the result to appear

Starting URL: https://bonigarcia.dev/selenium-webdriver-java/slow-calculator.html

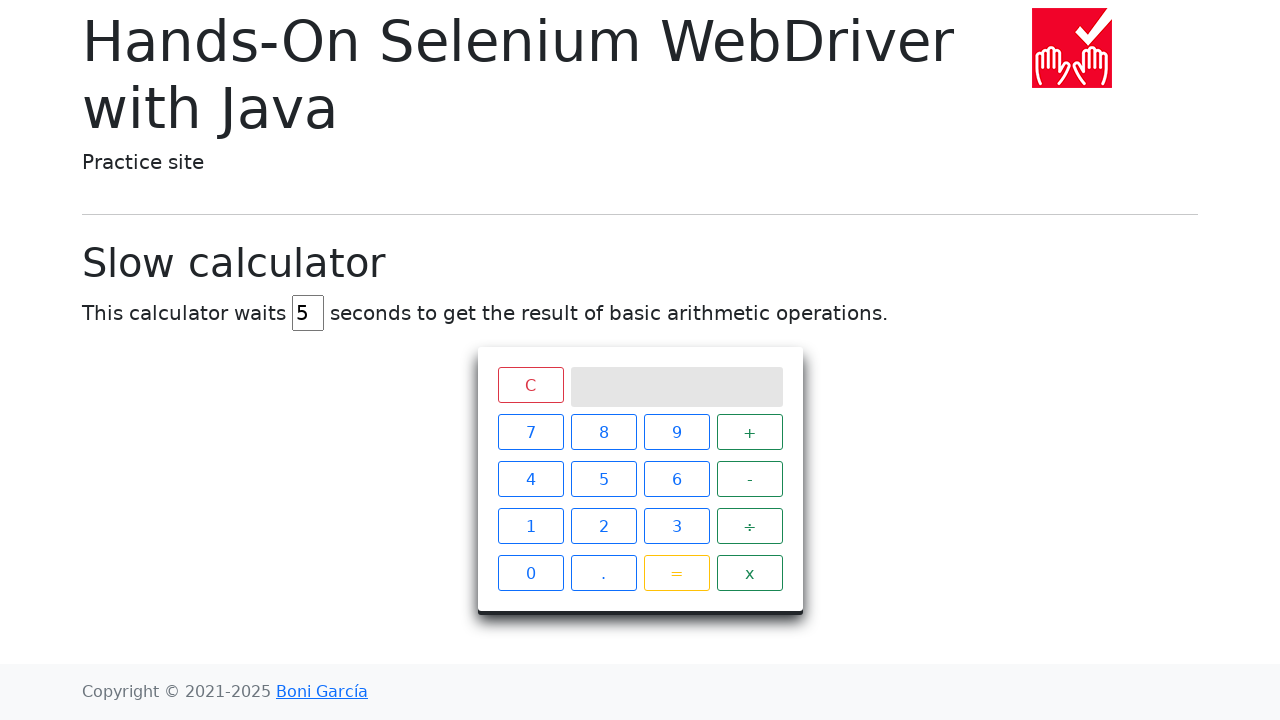

Navigated to slow calculator page
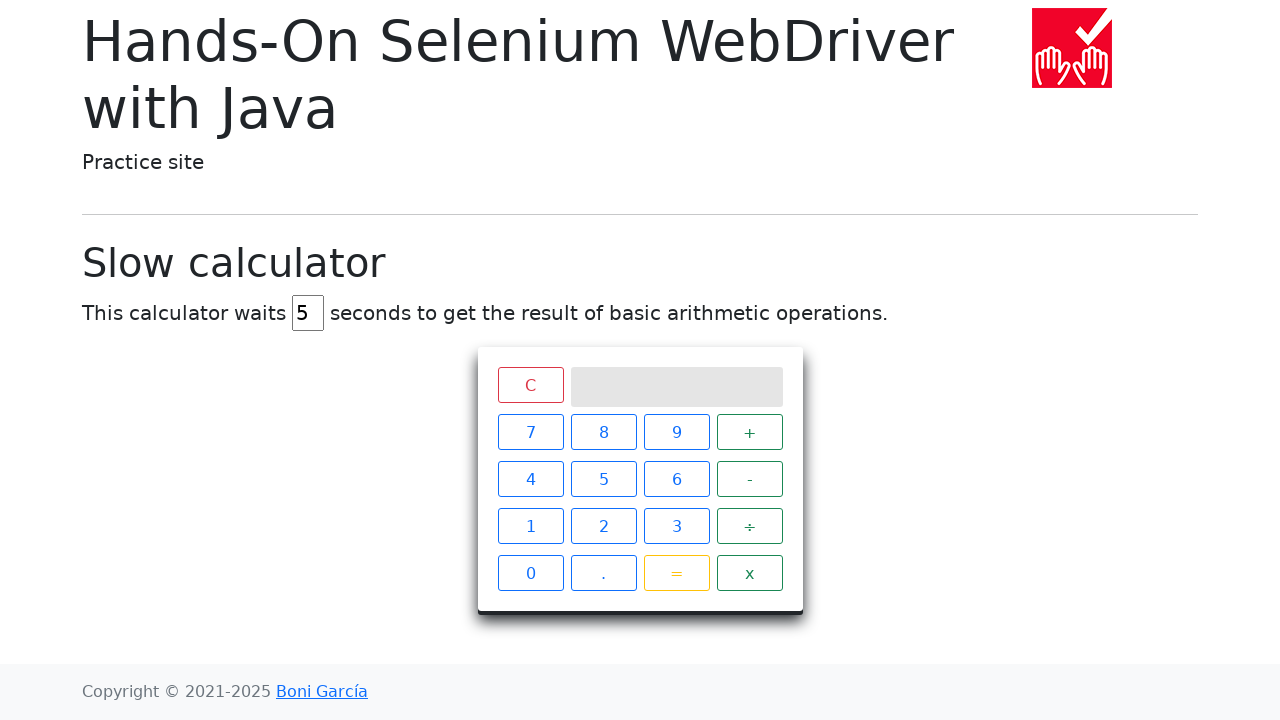

Clicked first '5' button at (604, 479) on xpath=//span[text()='5']
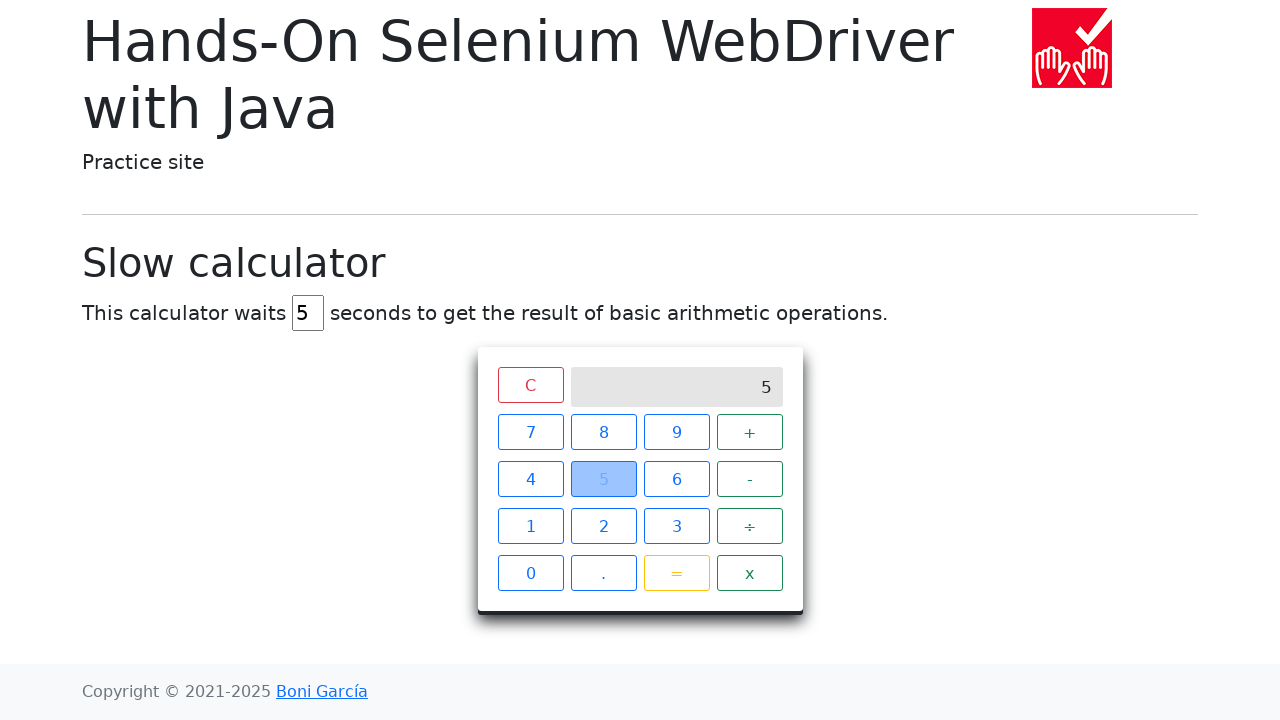

Clicked '+' button at (750, 432) on xpath=//span[text()='+']
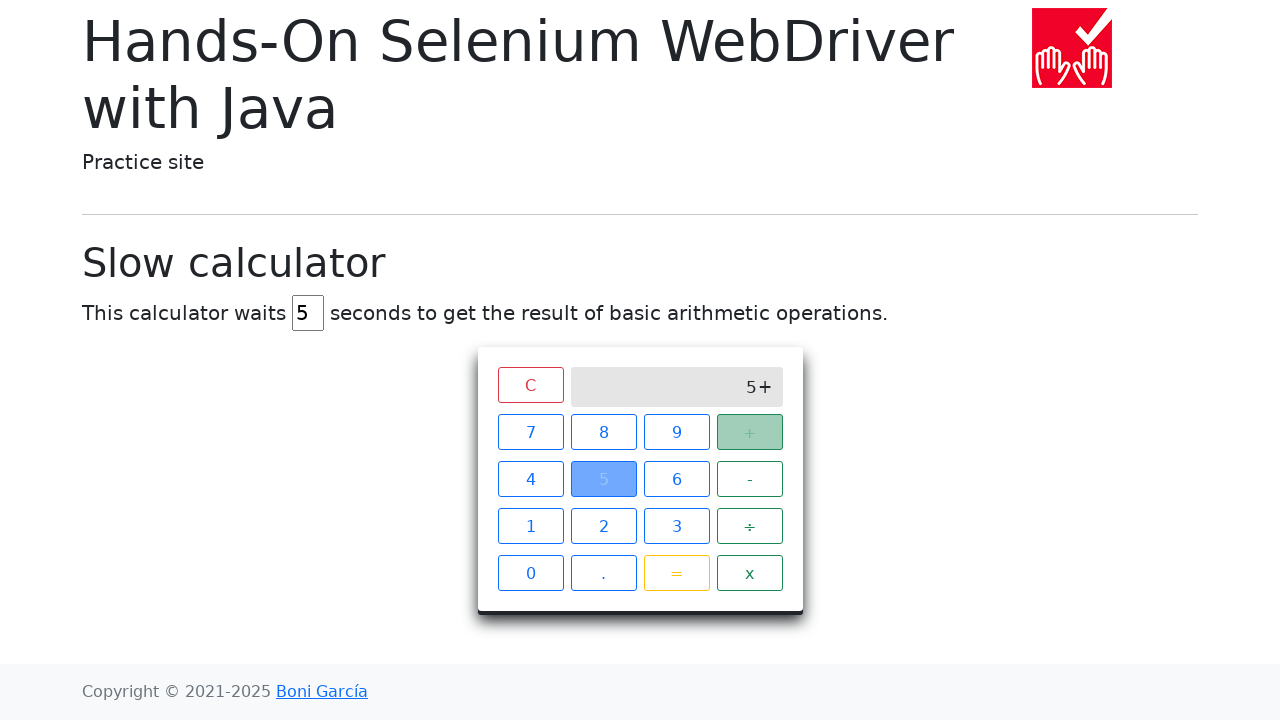

Clicked second '5' button at (604, 479) on xpath=//span[text()='5']
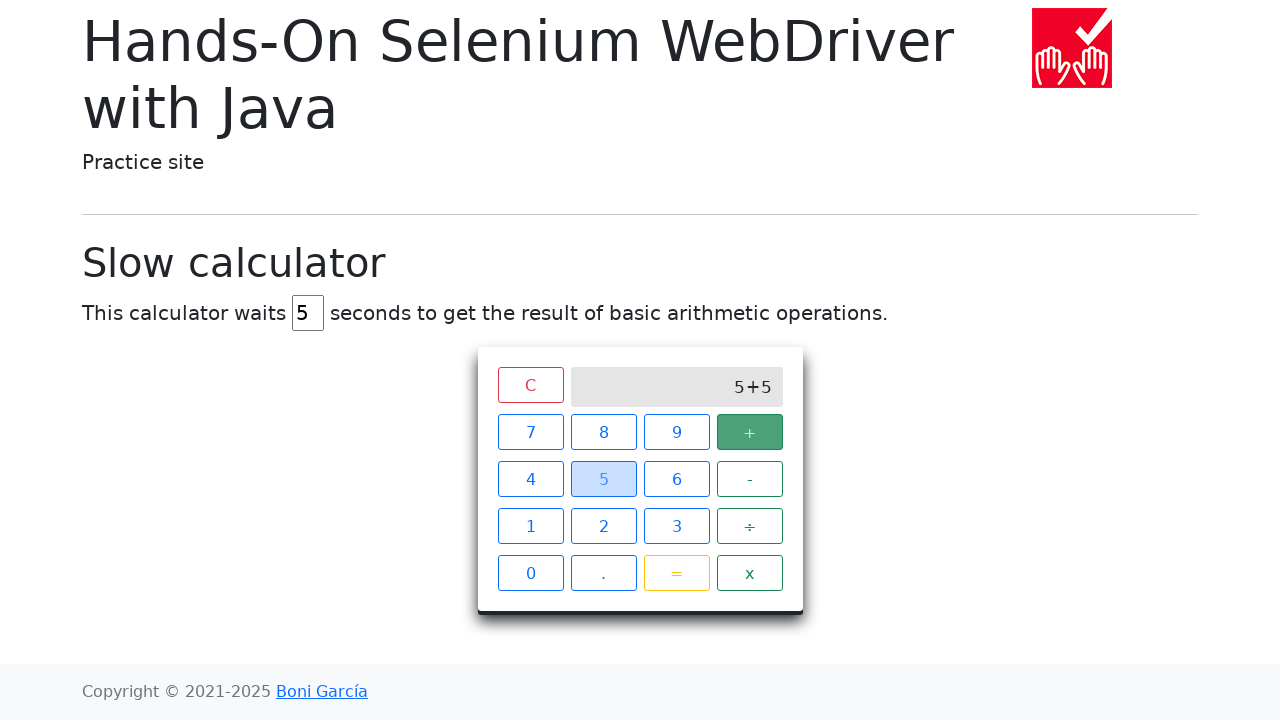

Clicked '=' button to calculate result at (676, 573) on xpath=//span[text()='=']
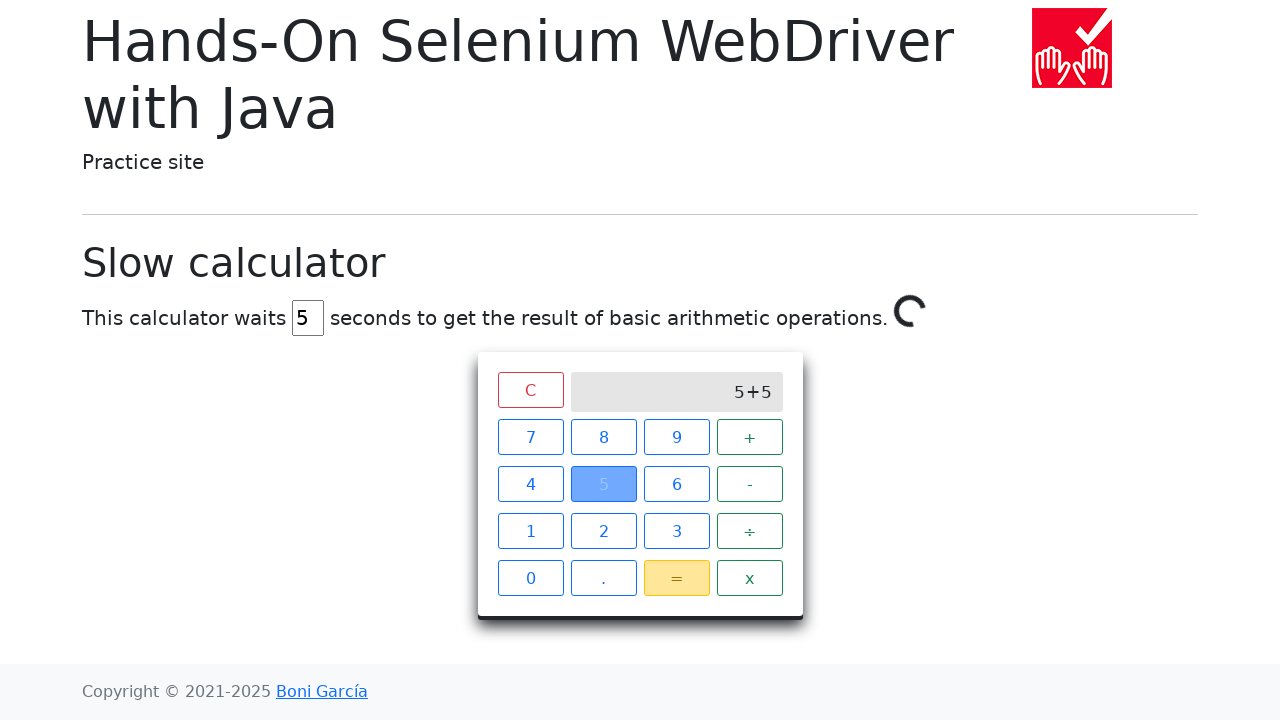

Calculator result '10' appeared on screen
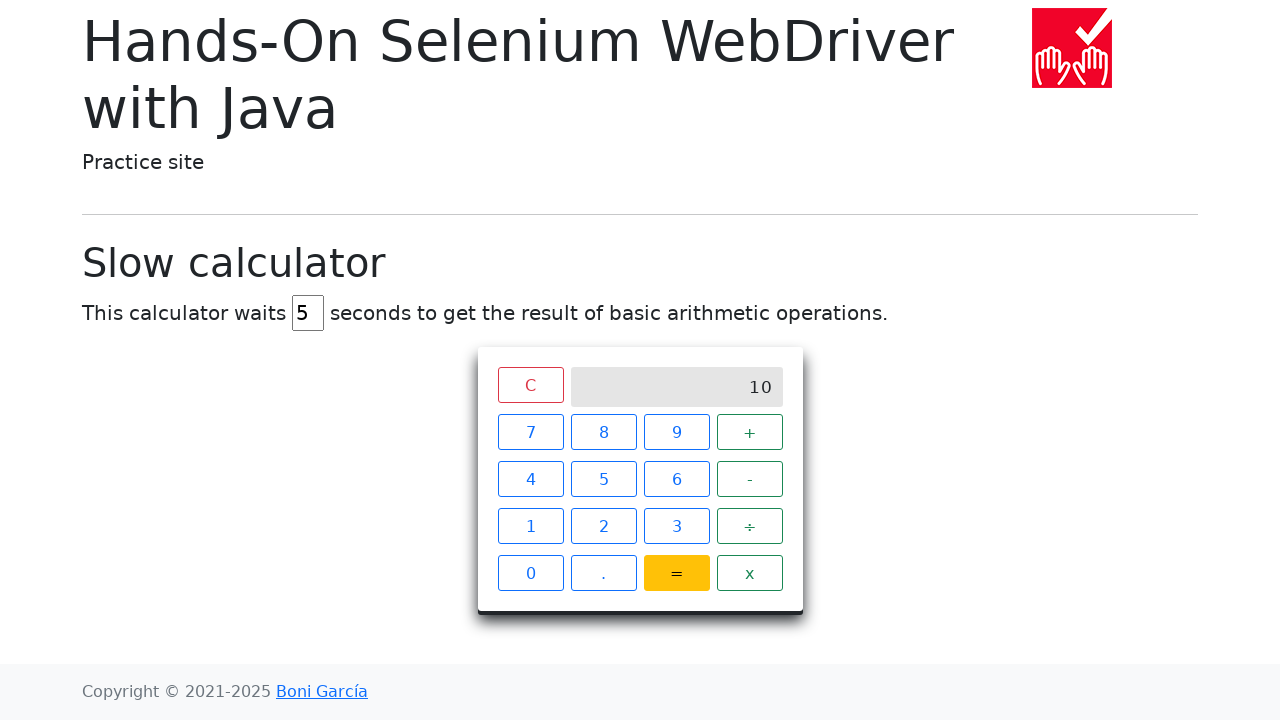

Retrieved calculator result from screen
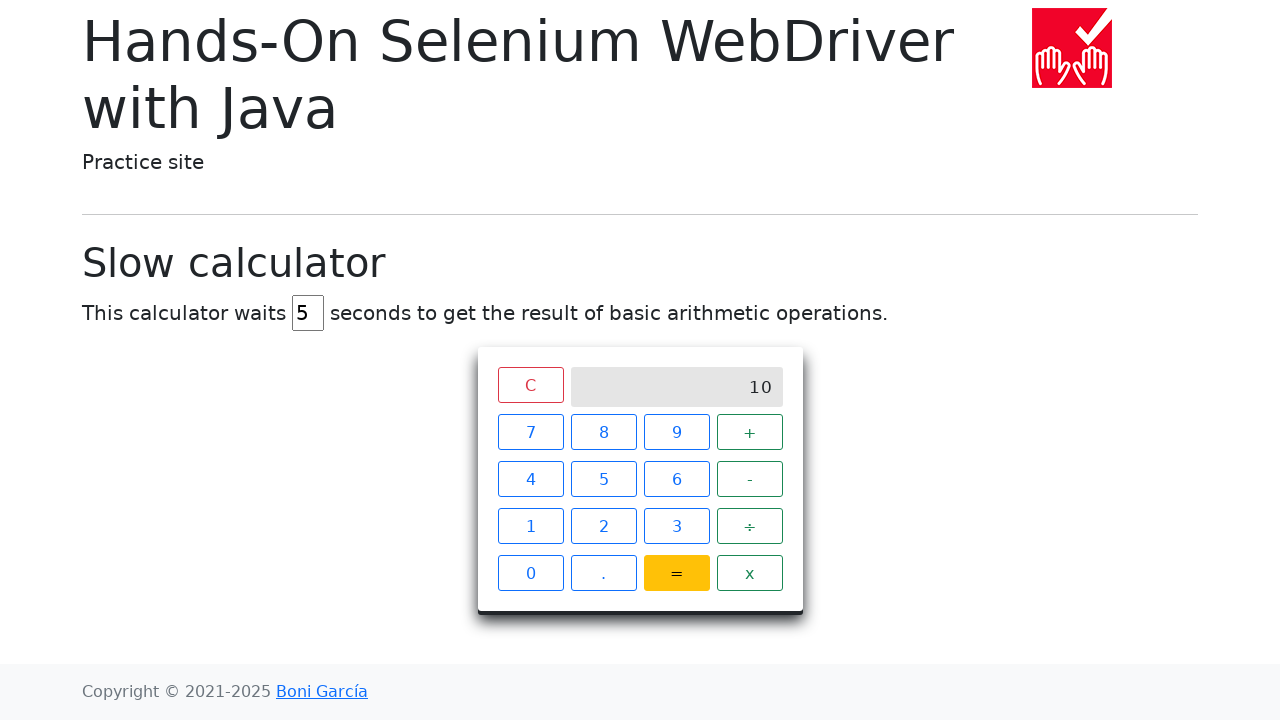

Verified calculator result equals '10'
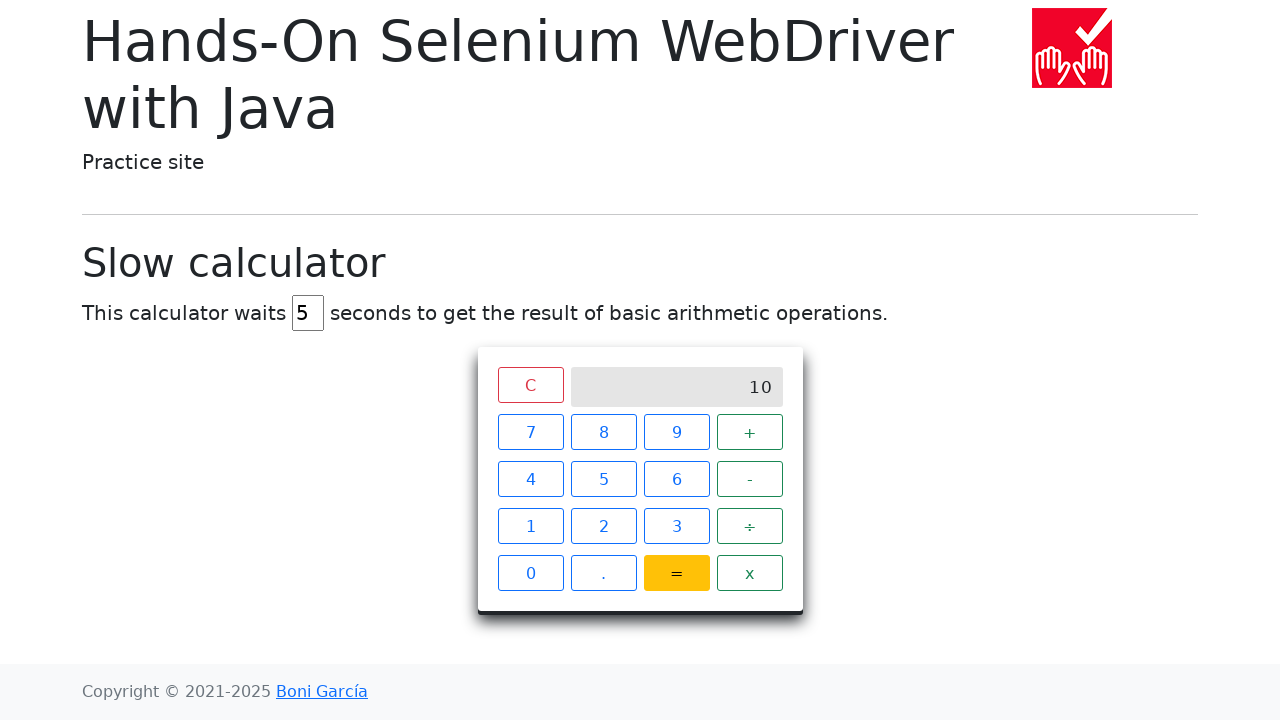

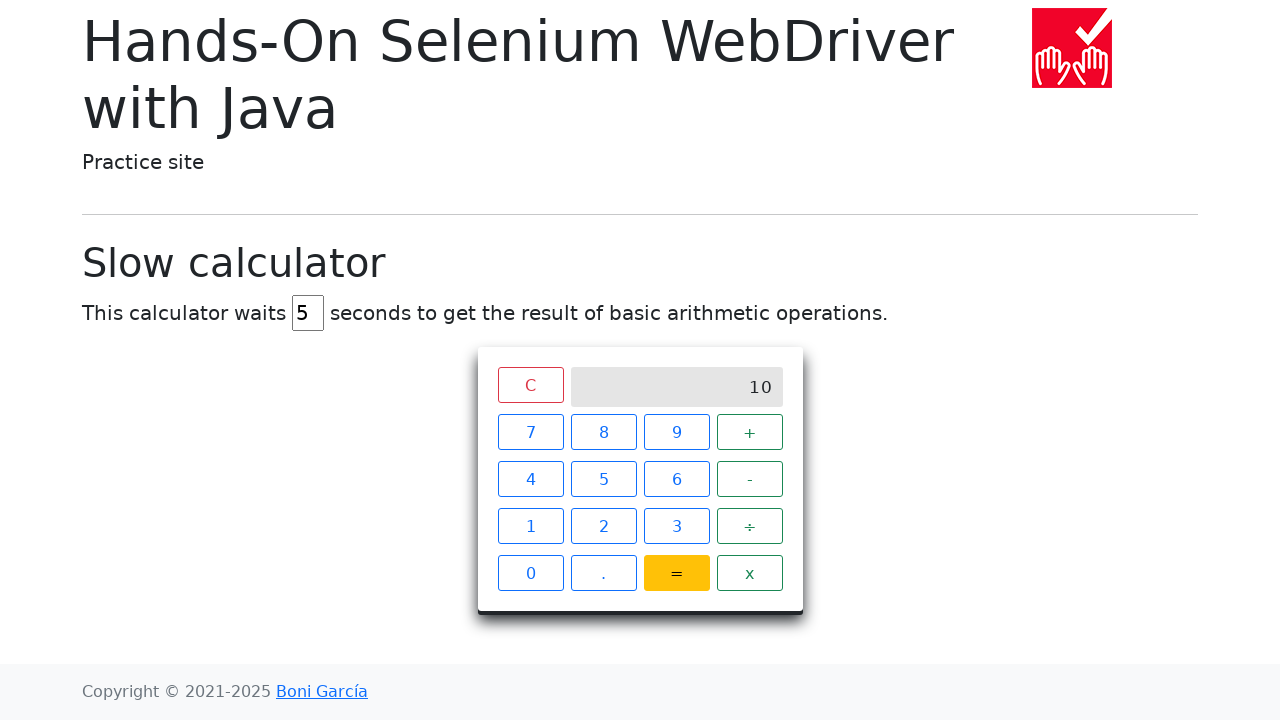